Tests clicking on the login button element using its ID locator on the Demoblaze demo e-commerce site

Starting URL: https://www.demoblaze.com/index.html

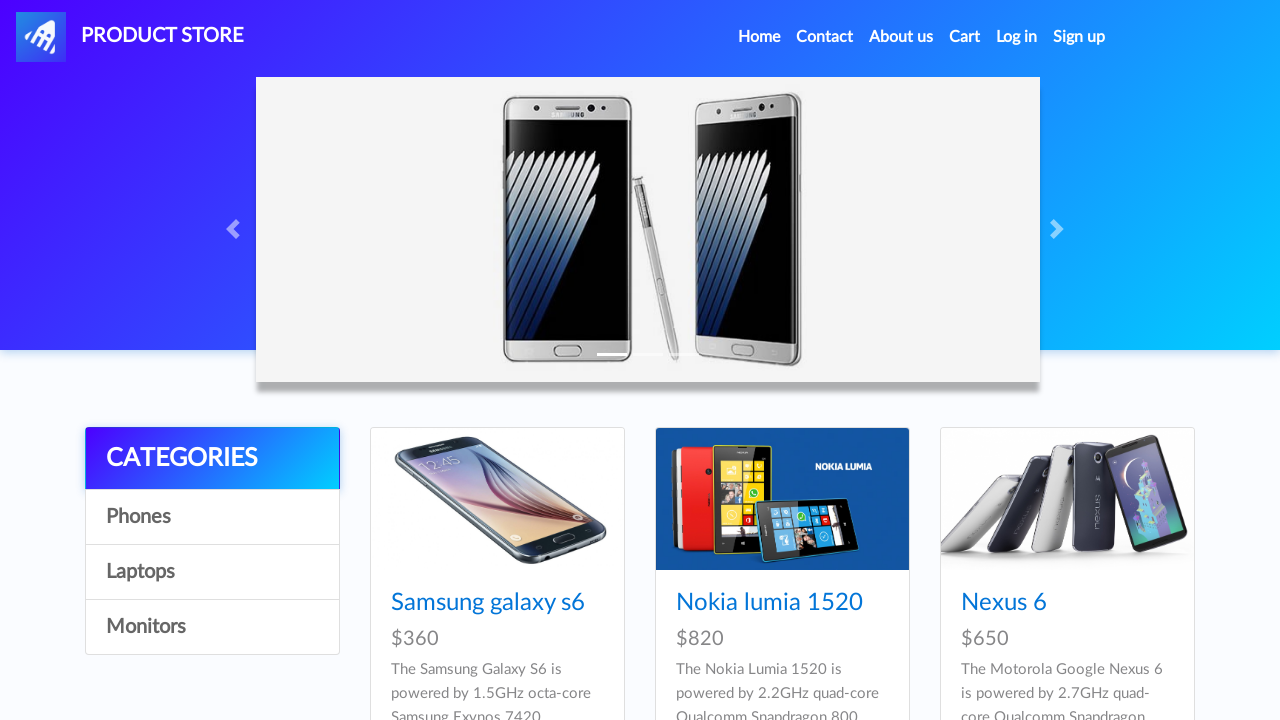

Navigated to Demoblaze e-commerce site
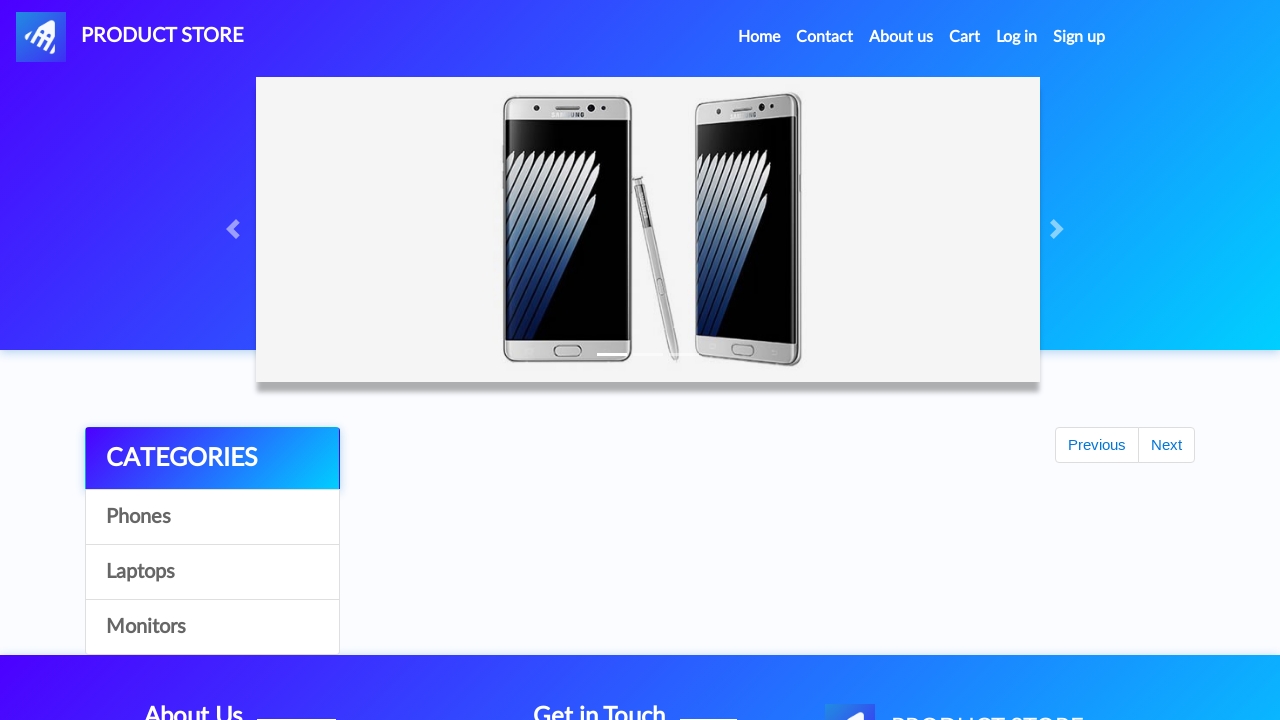

Clicked login button using ID locator 'login2' at (1017, 37) on #login2
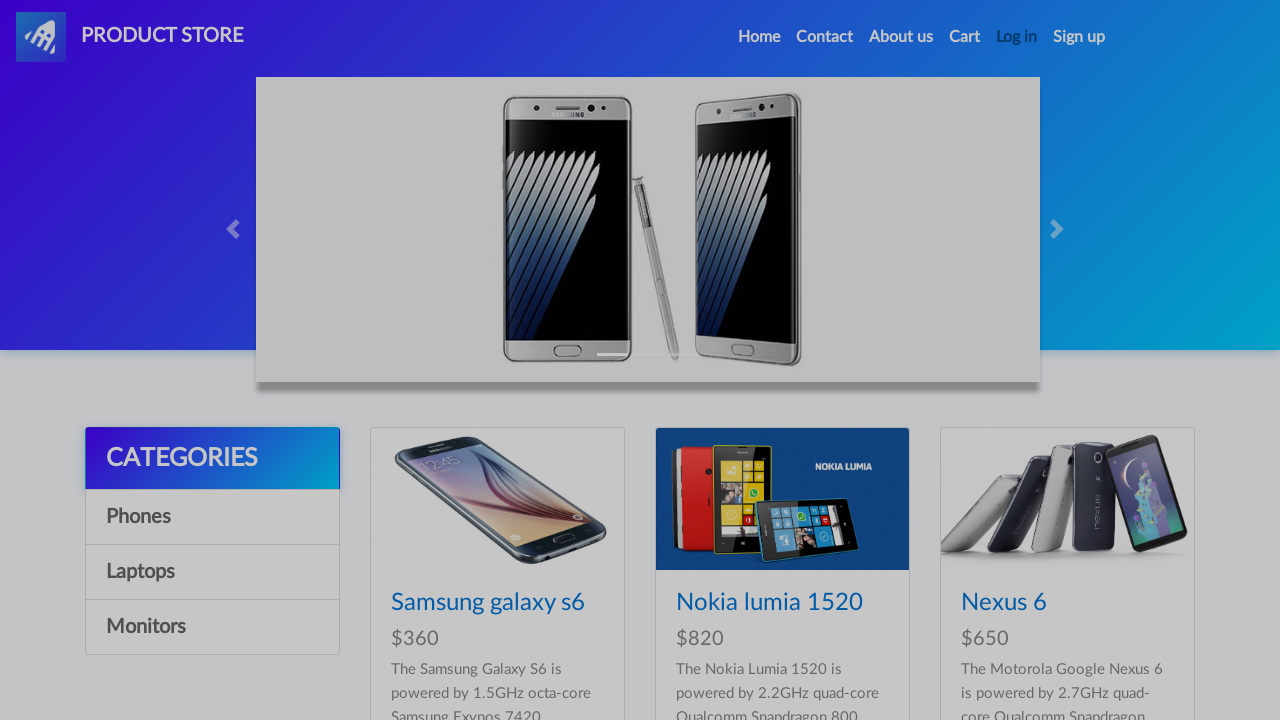

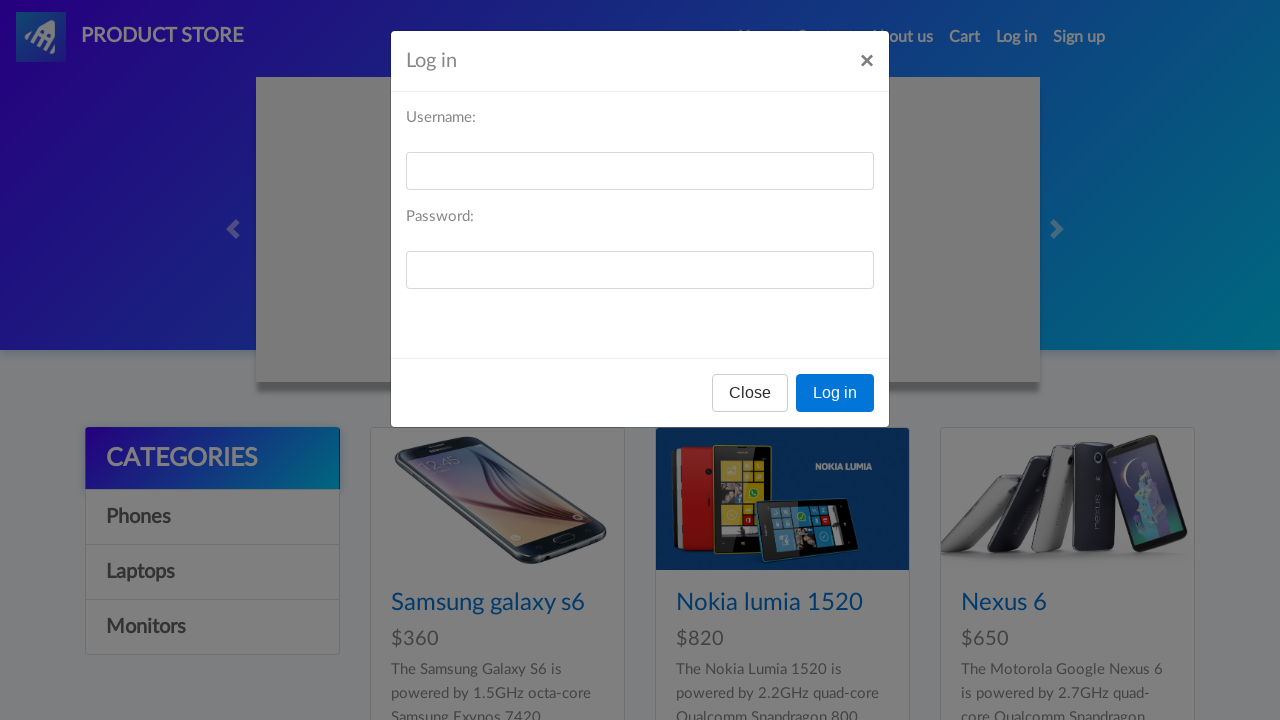